Tests the Greenkart e-commerce flow: searches for a product (Cucumber), adds it to cart, proceeds to checkout, applies a promo code, selects country, accepts terms and conditions, and completes the order placement.

Starting URL: https://rahulshettyacademy.com/seleniumPractise/

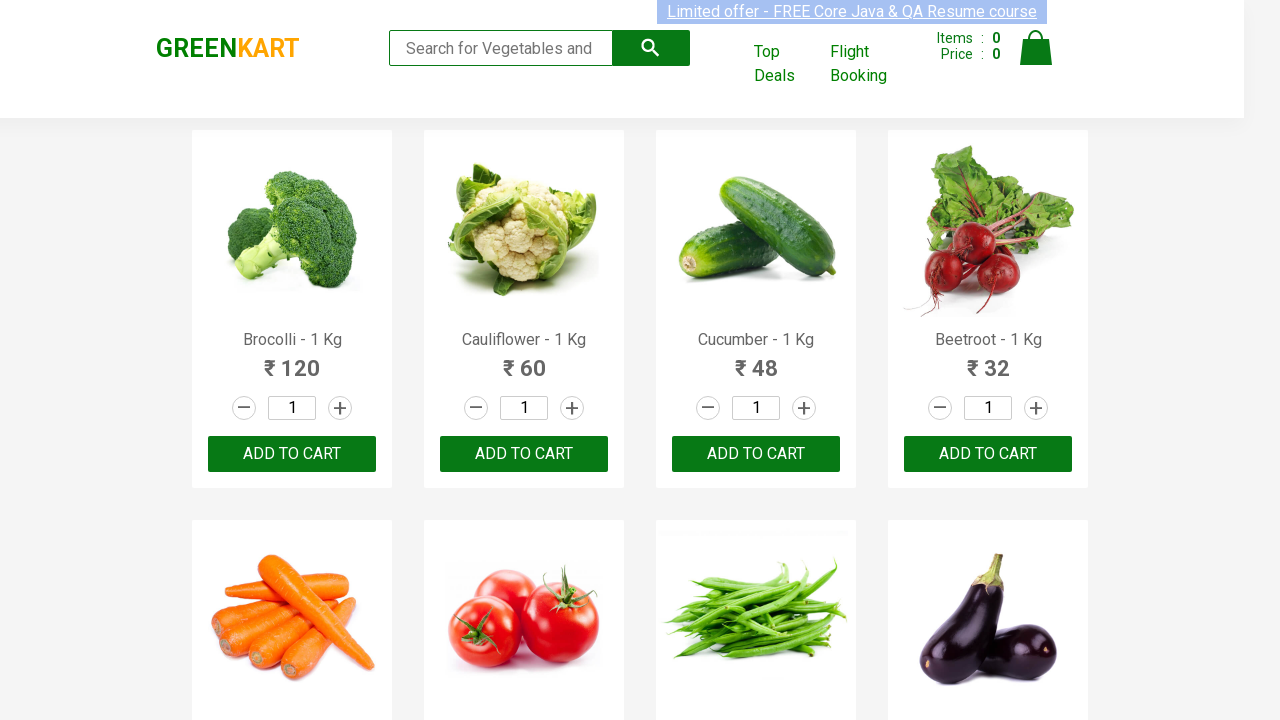

Filled search field with 'Cucumber' on input[type='search']
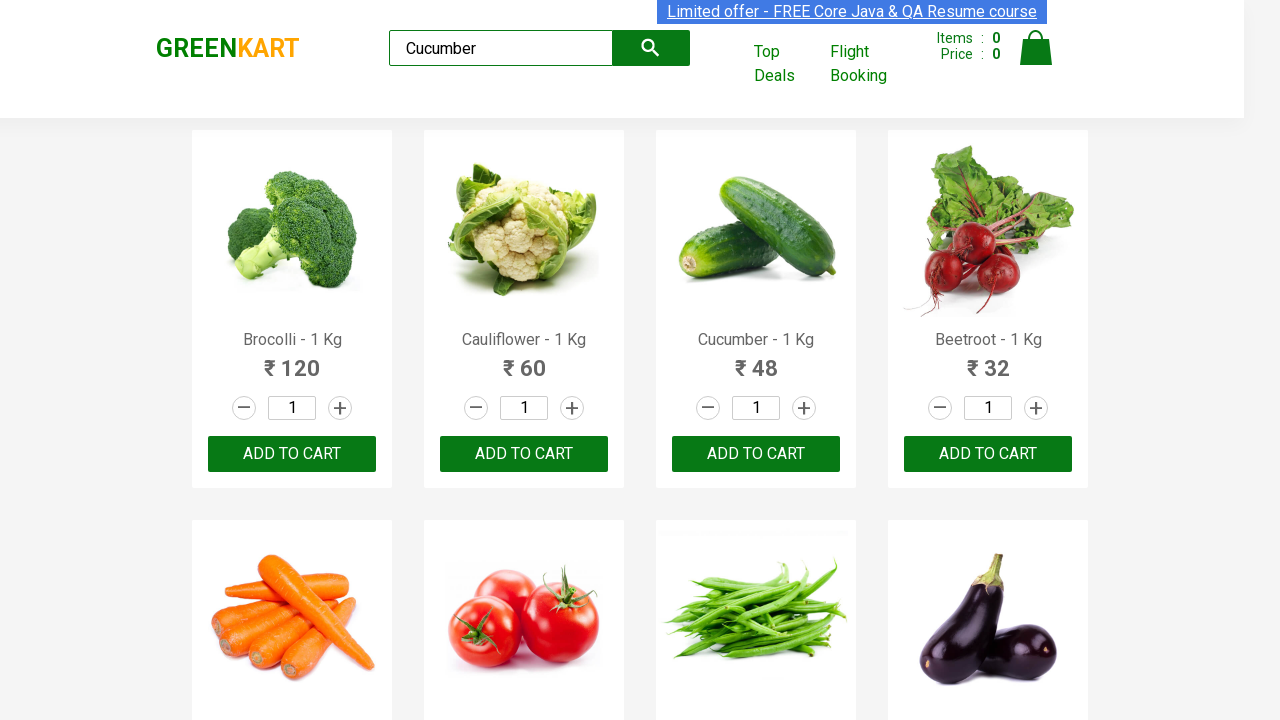

Waited 1 second for search to complete
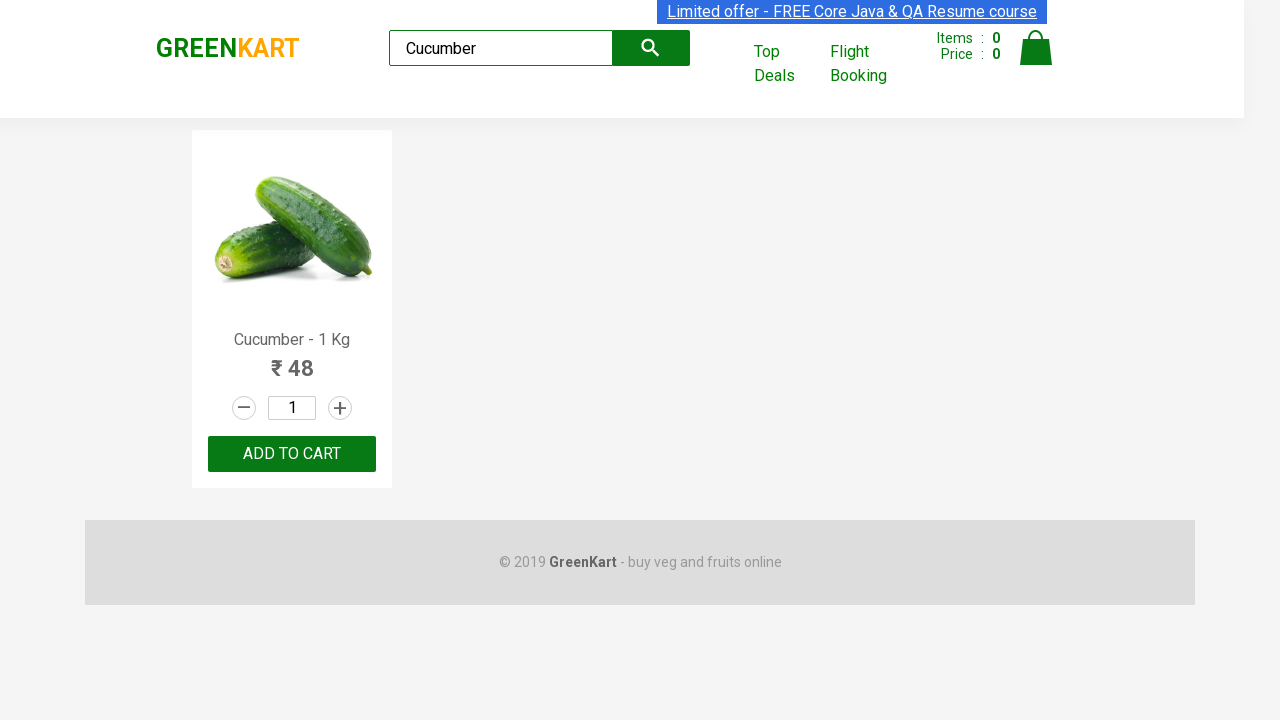

Clicked ADD TO CART button for Cucumber at (292, 454) on button:has-text('ADD TO CART')
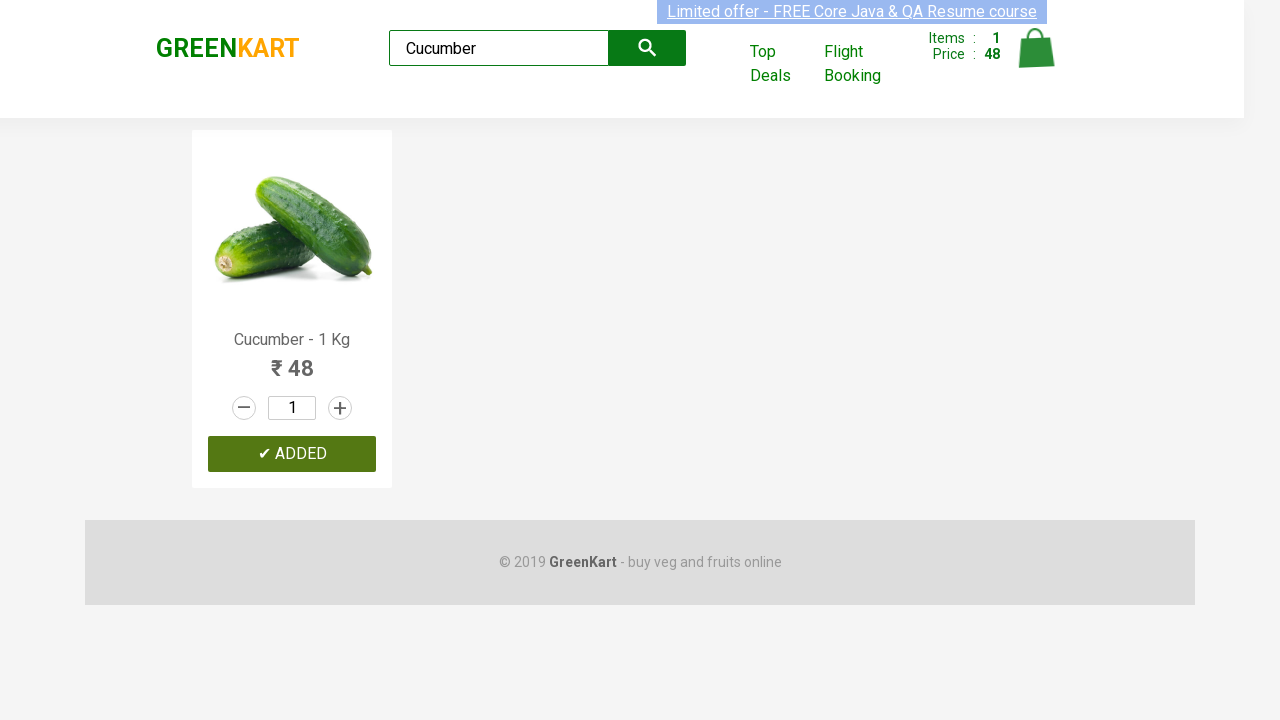

Clicked cart icon to view cart at (1036, 48) on a.cart-icon img
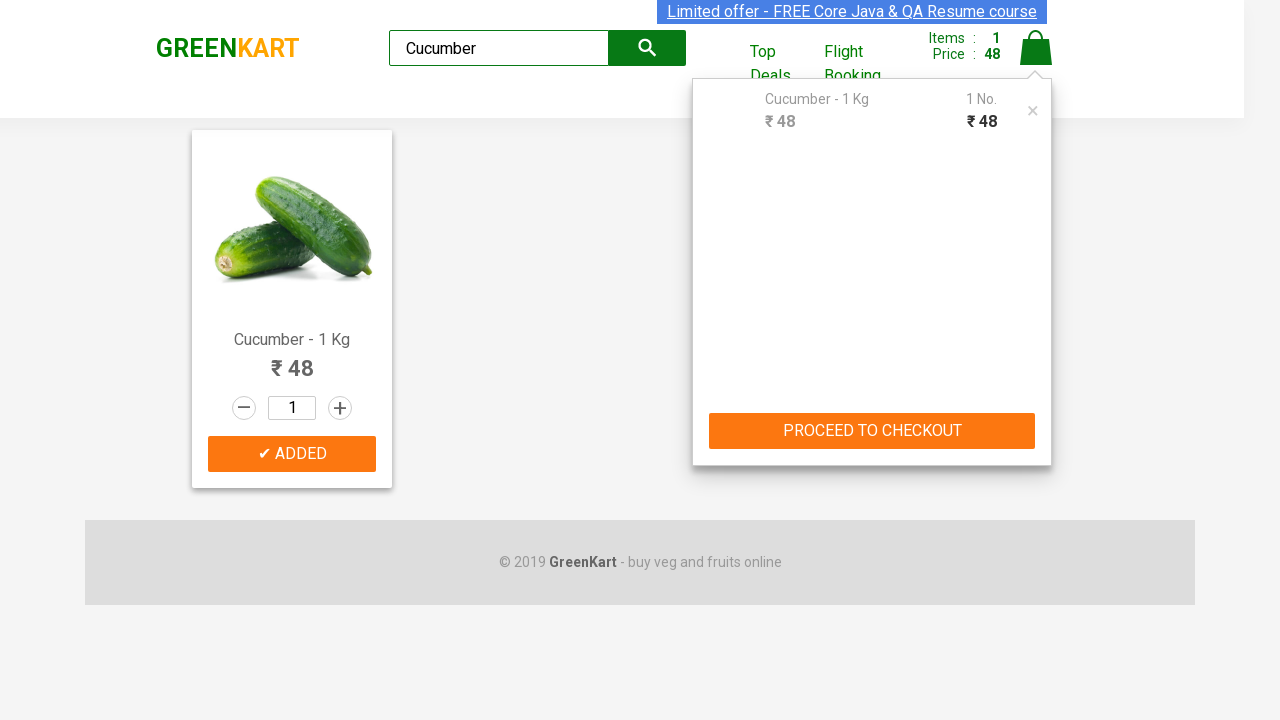

Waited 2 seconds for cart page to load
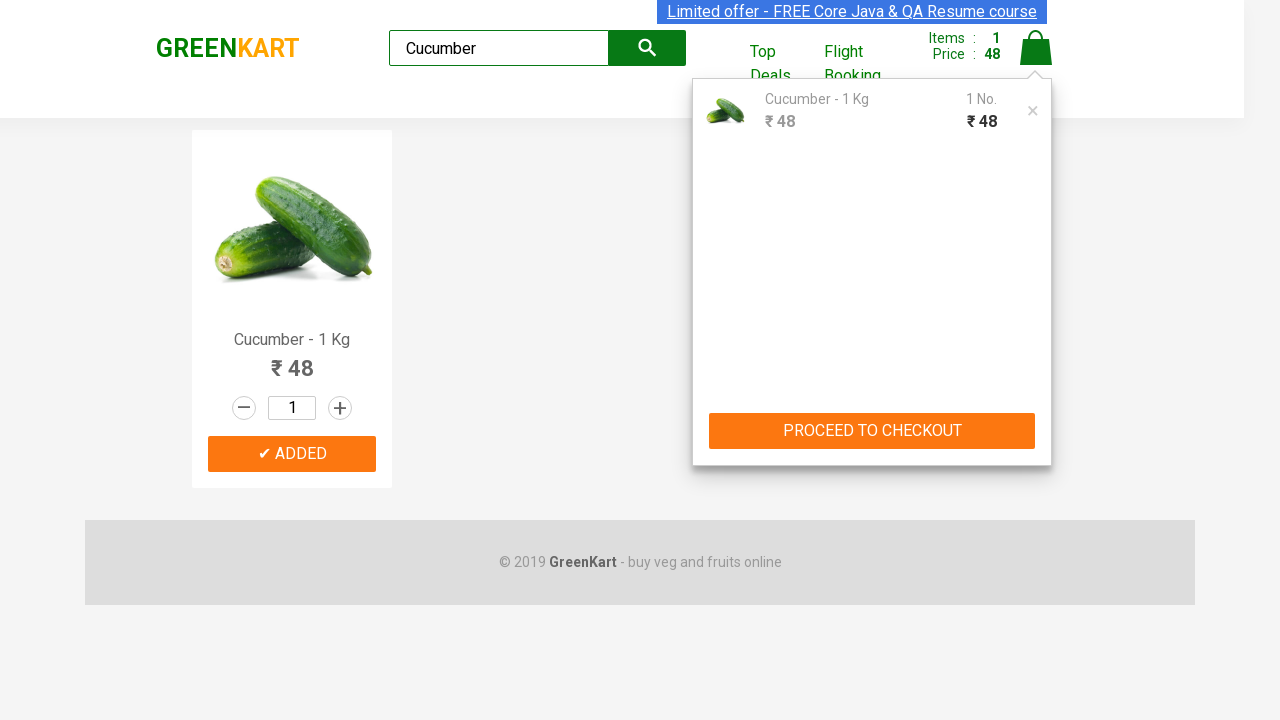

Clicked PROCEED TO CHECKOUT button at (872, 431) on button:has-text('PROCEED TO CHECKOUT')
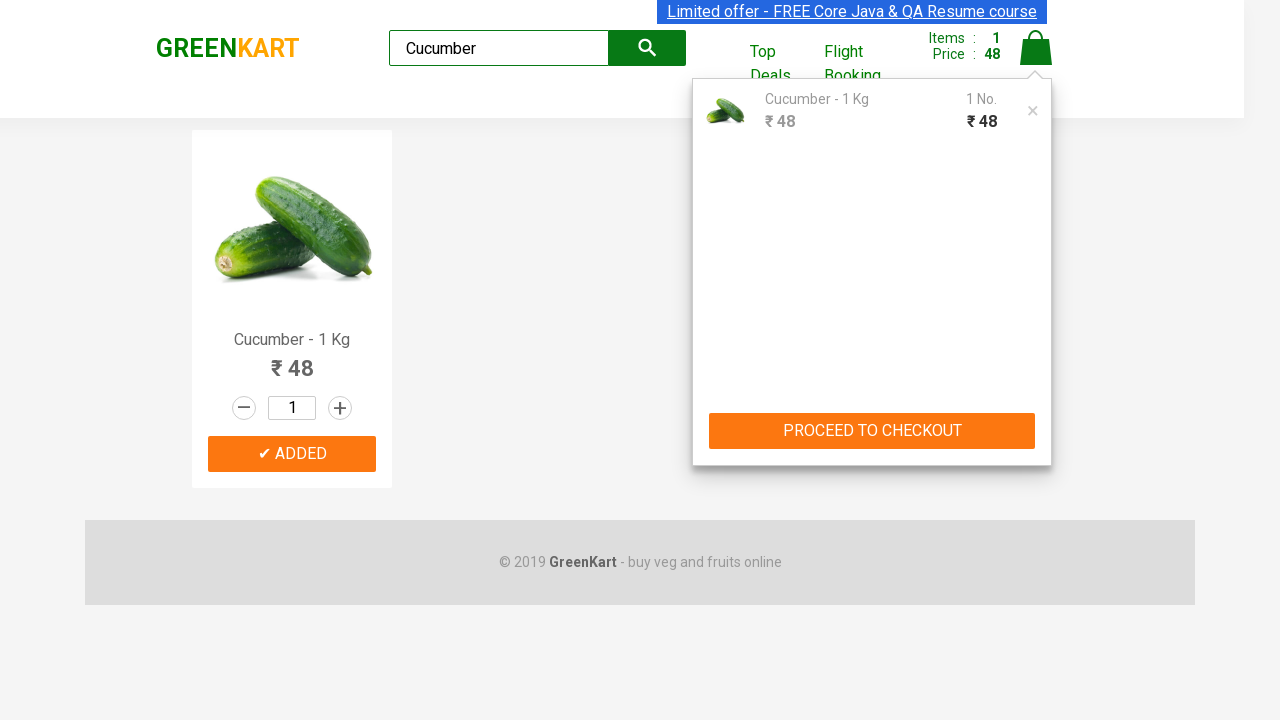

Waited 2 seconds for checkout page to load
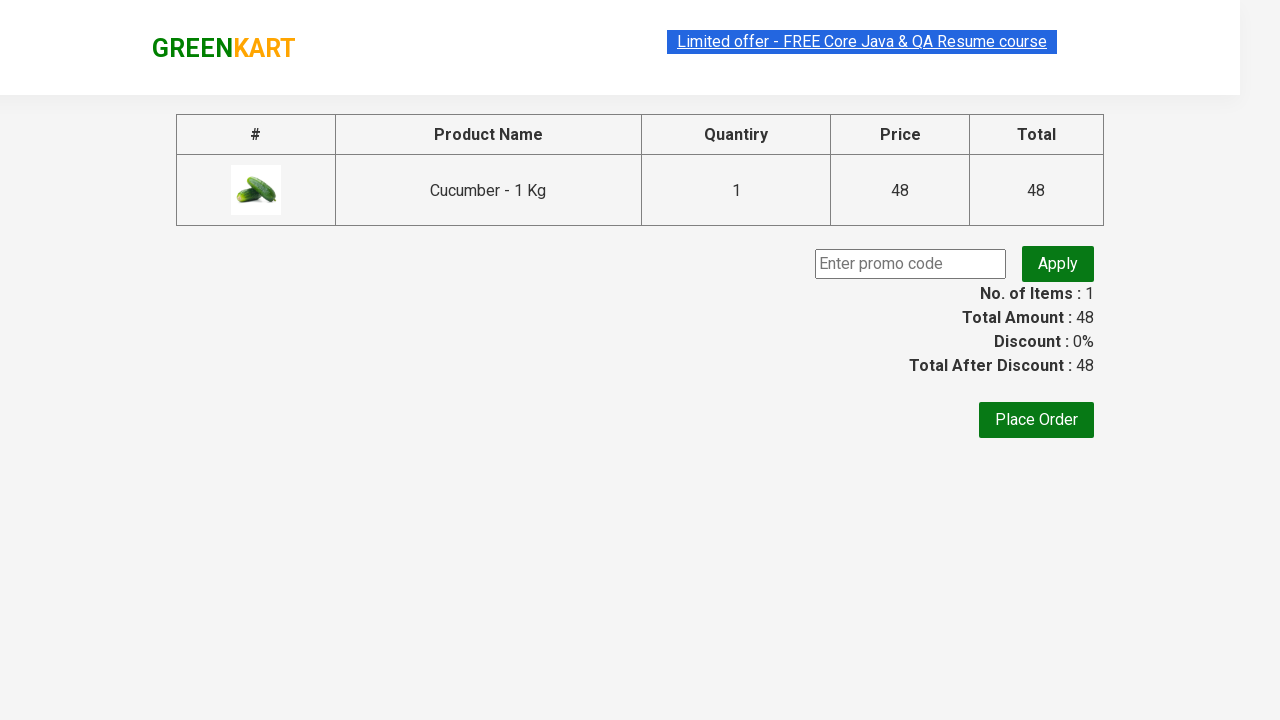

Retrieved product name from cart: Cucumber - 1 Kg
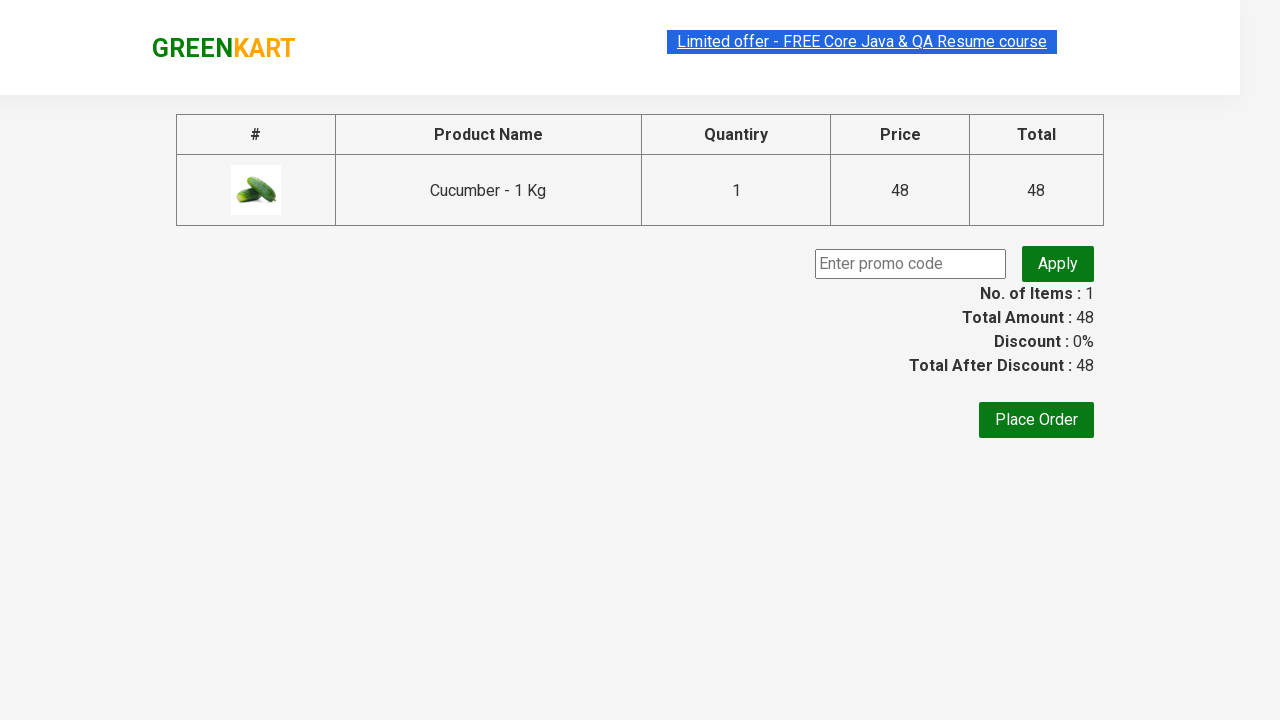

Verified product name is 'Cucumber - 1 Kg'
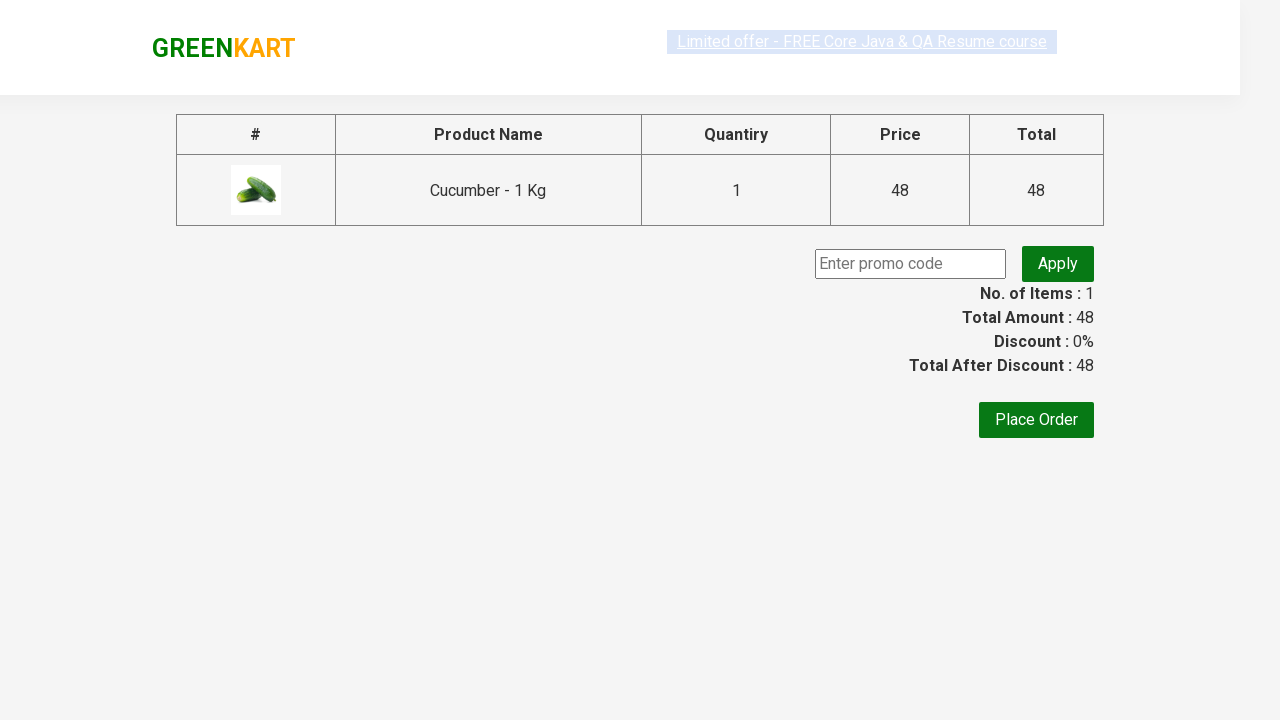

Filled promo code field with 'rahulshettyacademy' on .promoCode
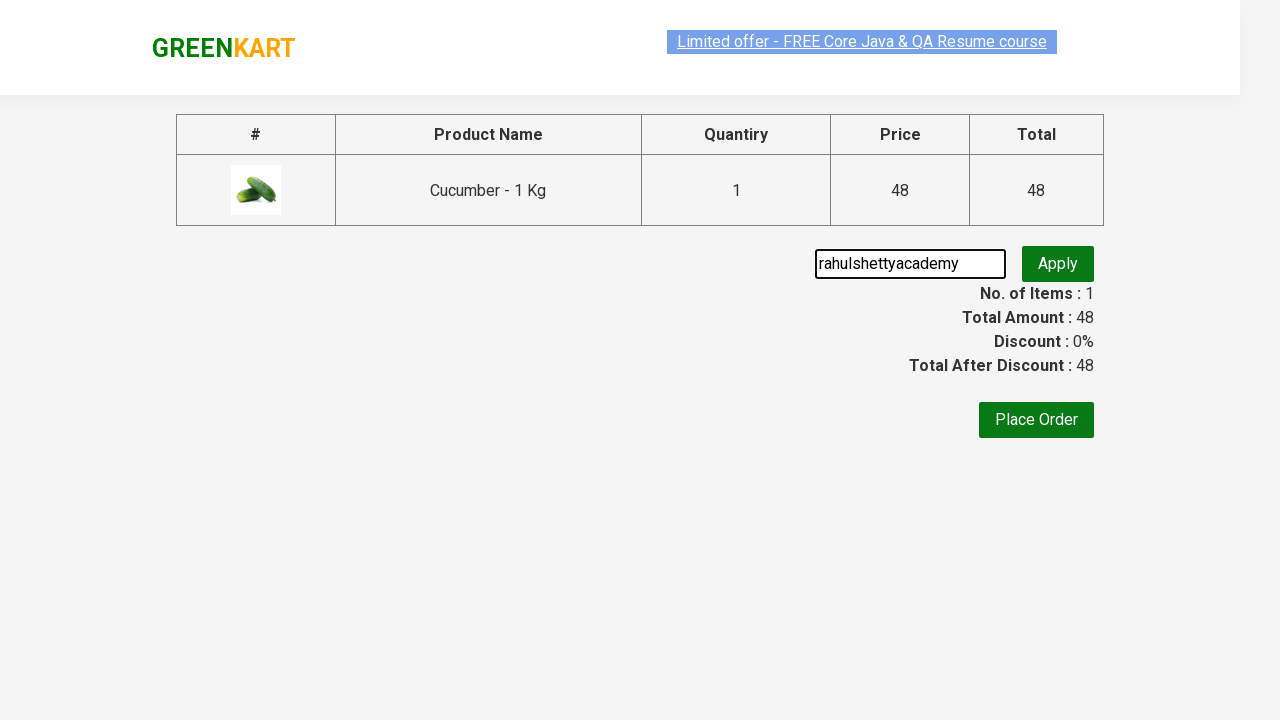

Clicked apply promo code button at (1058, 264) on .promoBtn
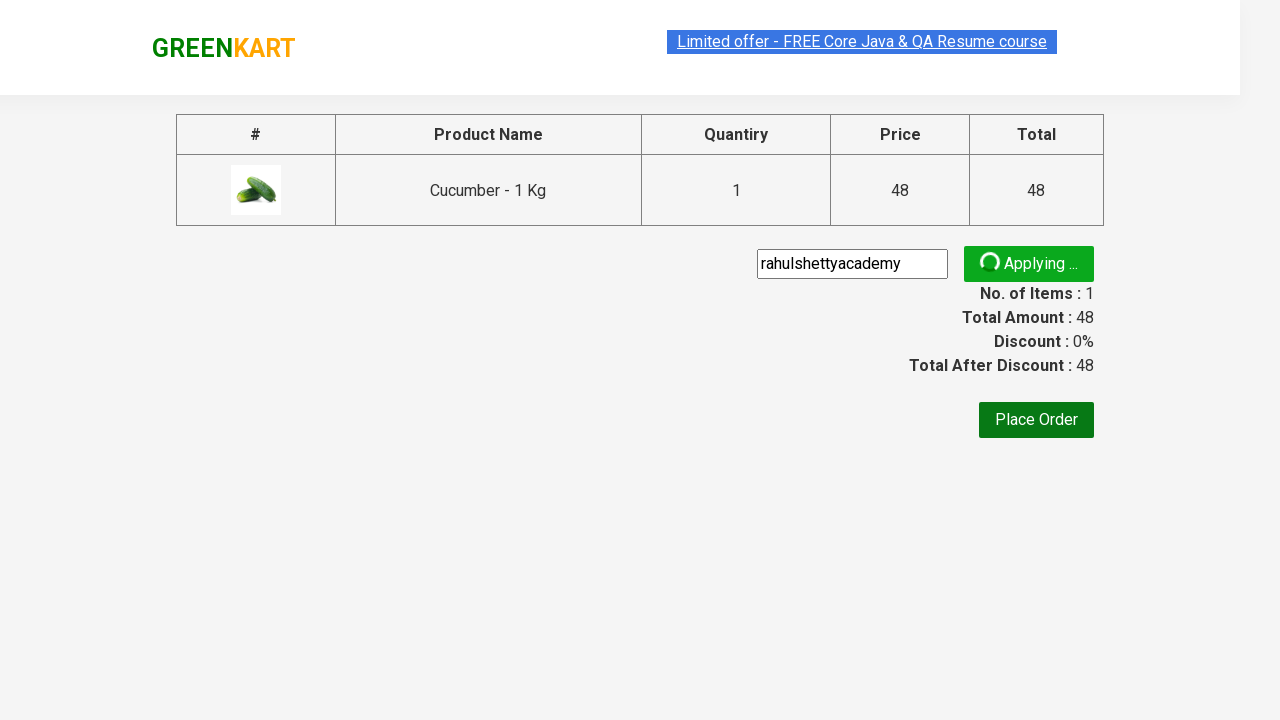

Promo code info message appeared
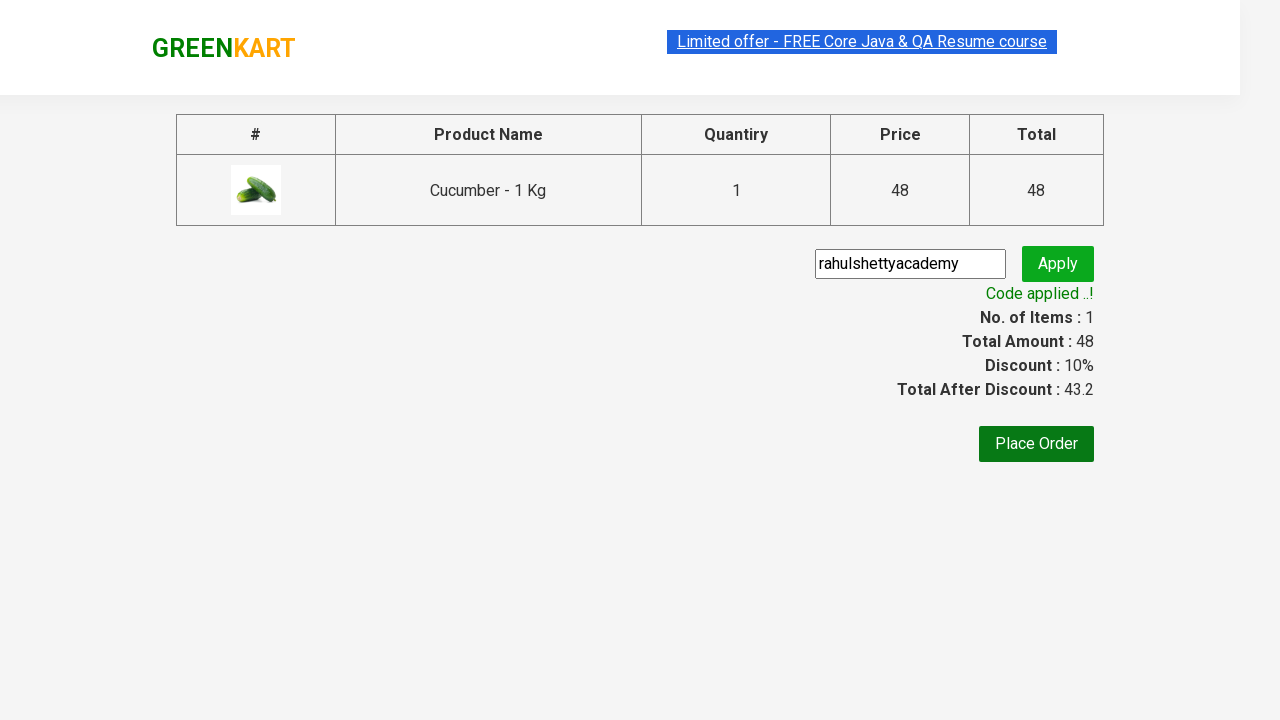

Waited 1 second for promo code application to complete
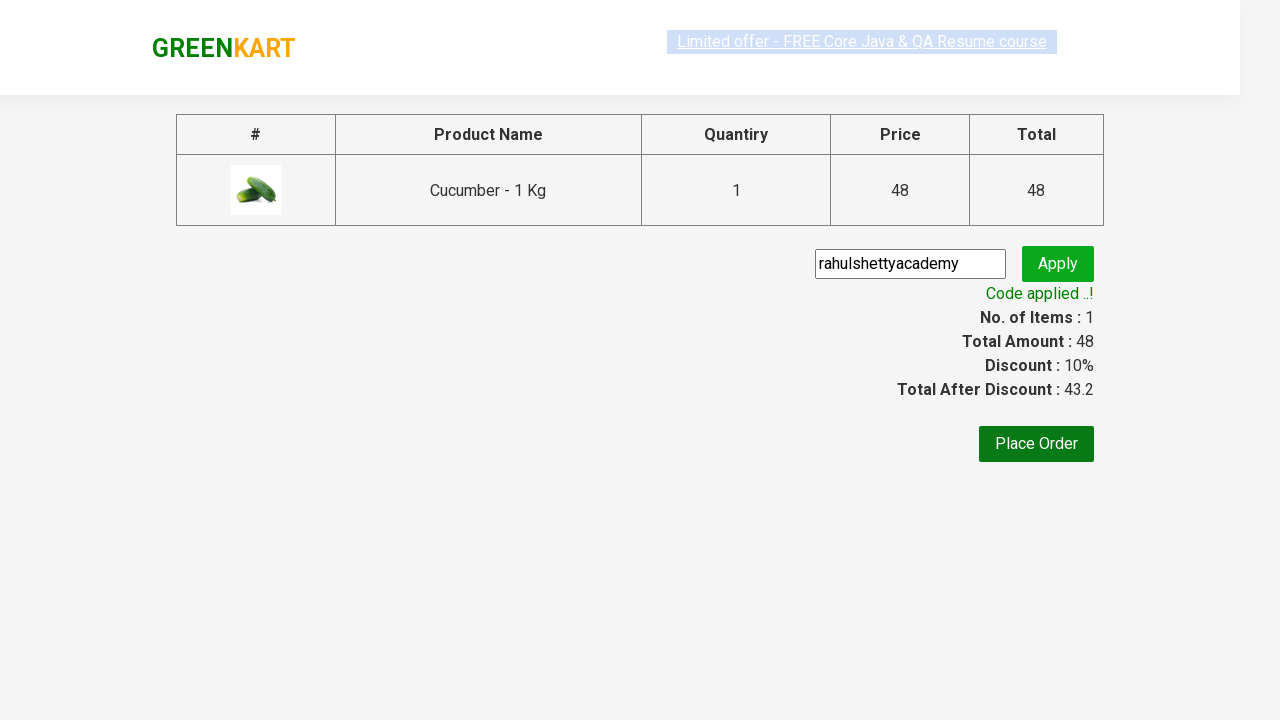

Retrieved promo info message: Code applied ..!
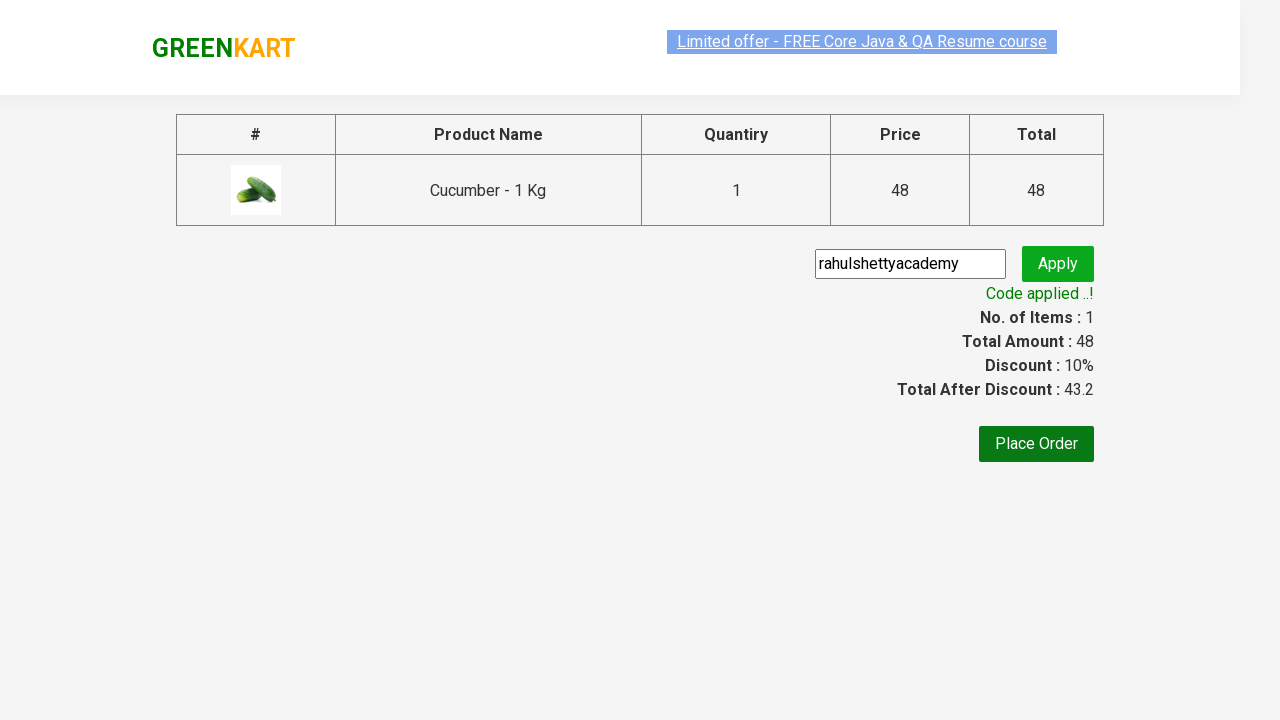

Verified promo code applied successfully
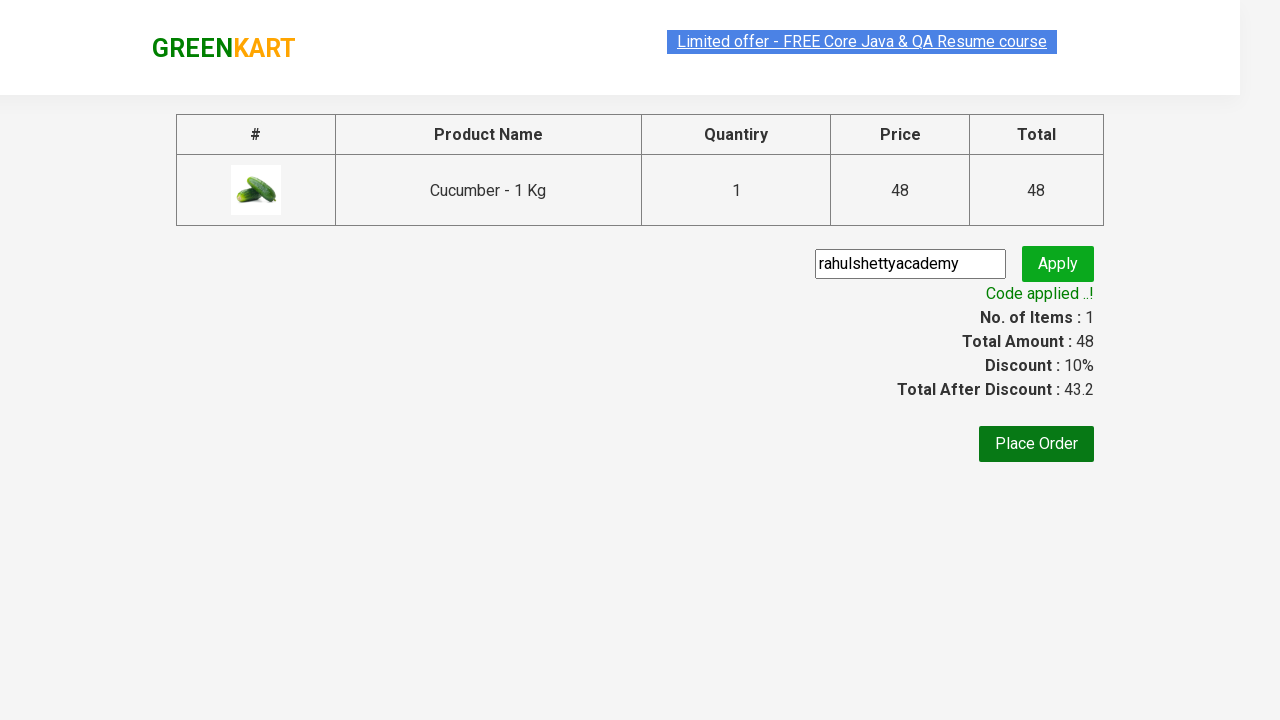

Clicked Place Order button at (1036, 444) on button:has-text('Place Order')
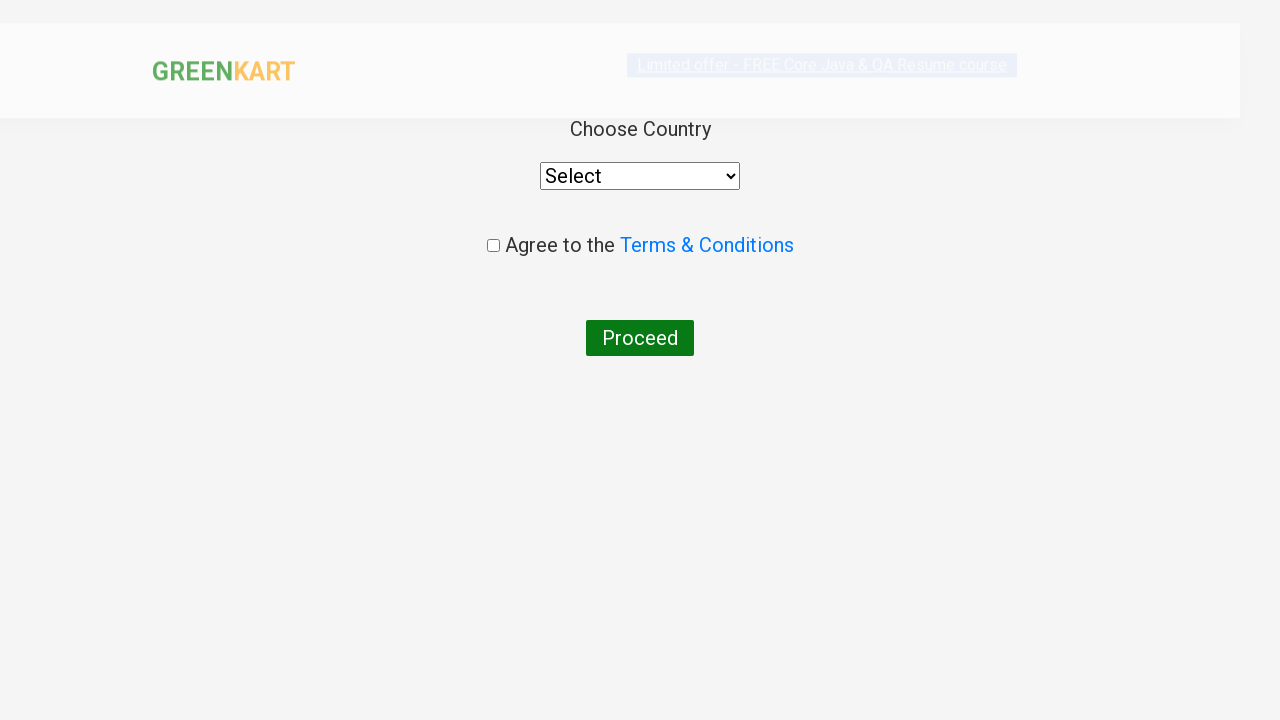

Selected 'India' from country dropdown on //div[@class='wrapperTwo']//div//select
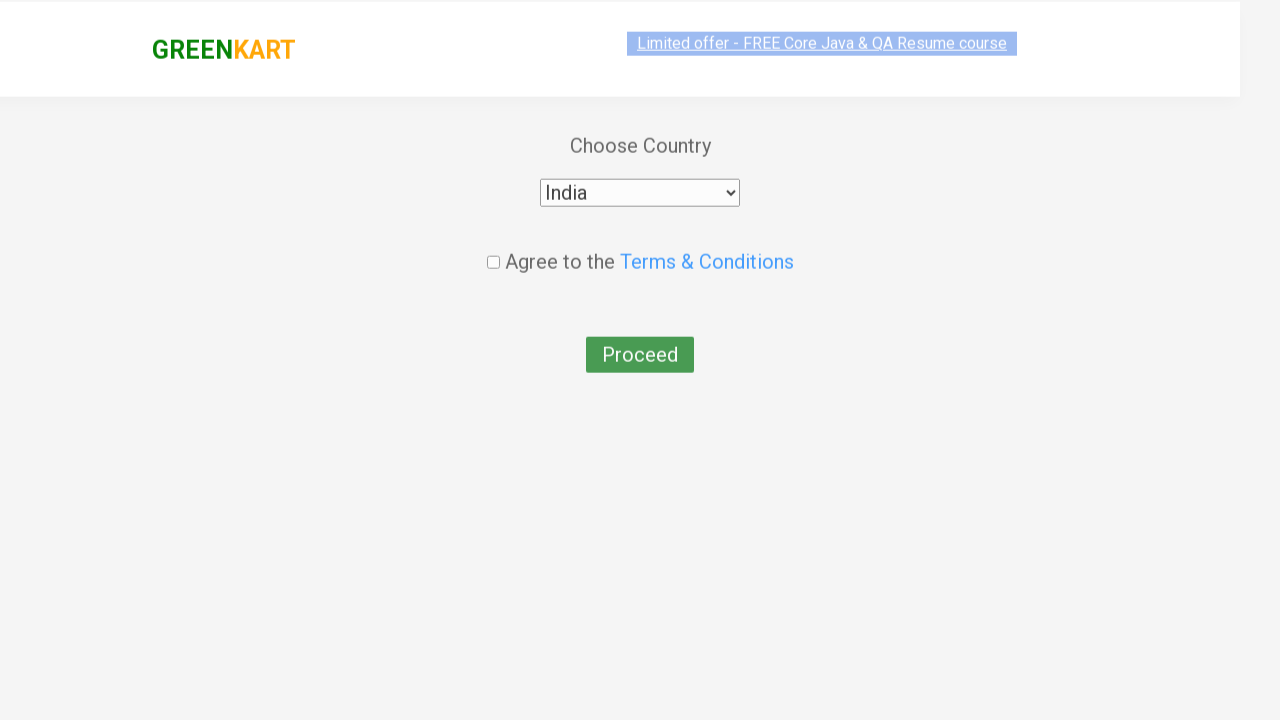

Checked Terms & Conditions checkbox at (493, 246) on input[type='checkbox']
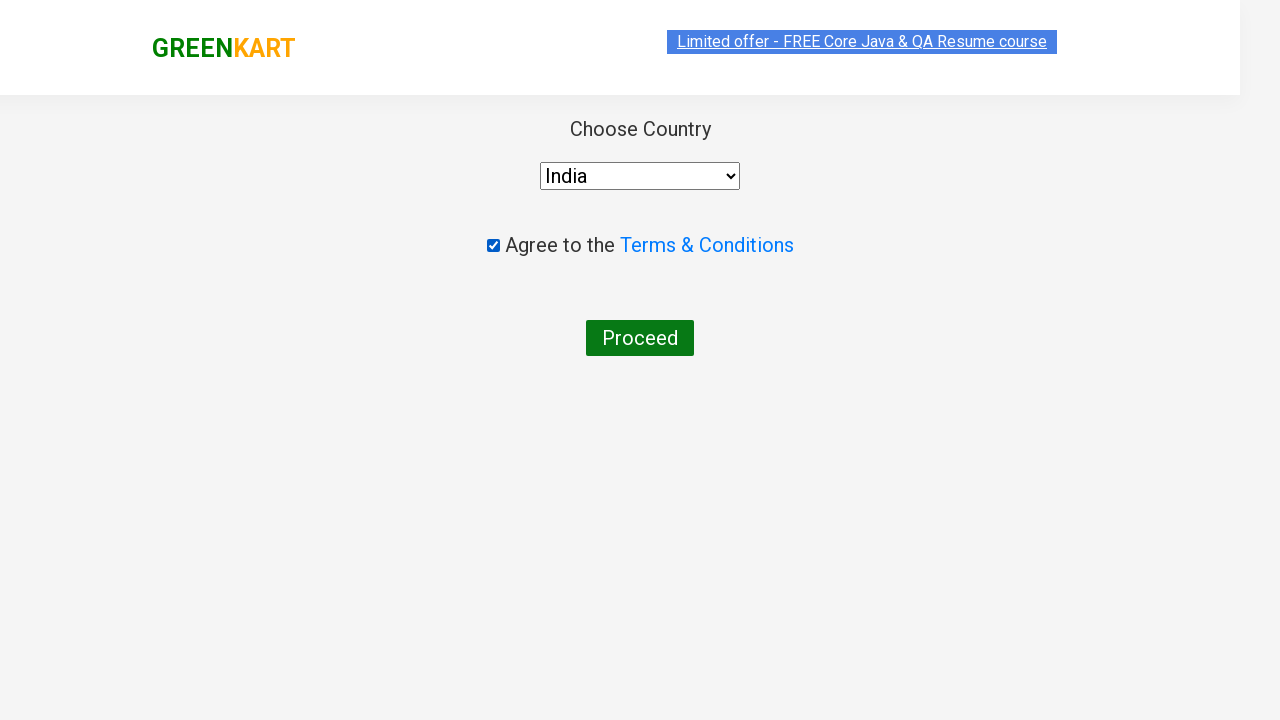

Waited 1 second after accepting terms and conditions
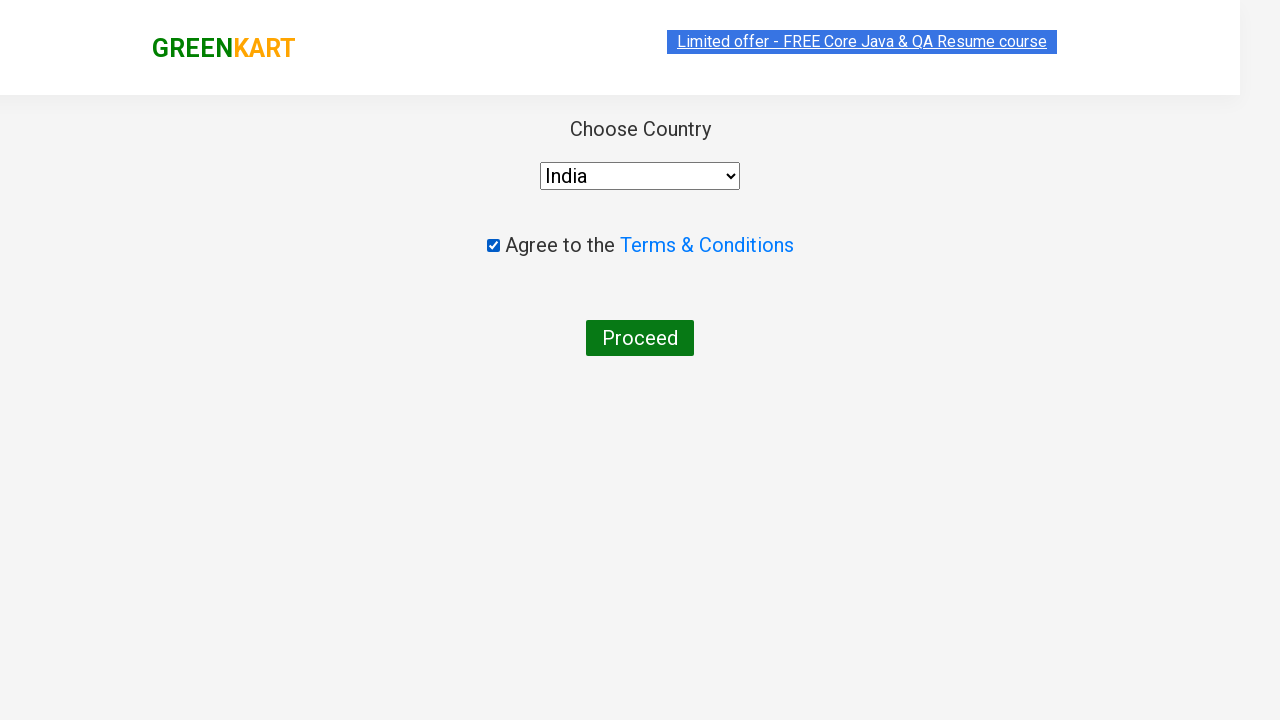

Clicked Proceed button to complete order at (640, 338) on button:has-text('Proceed')
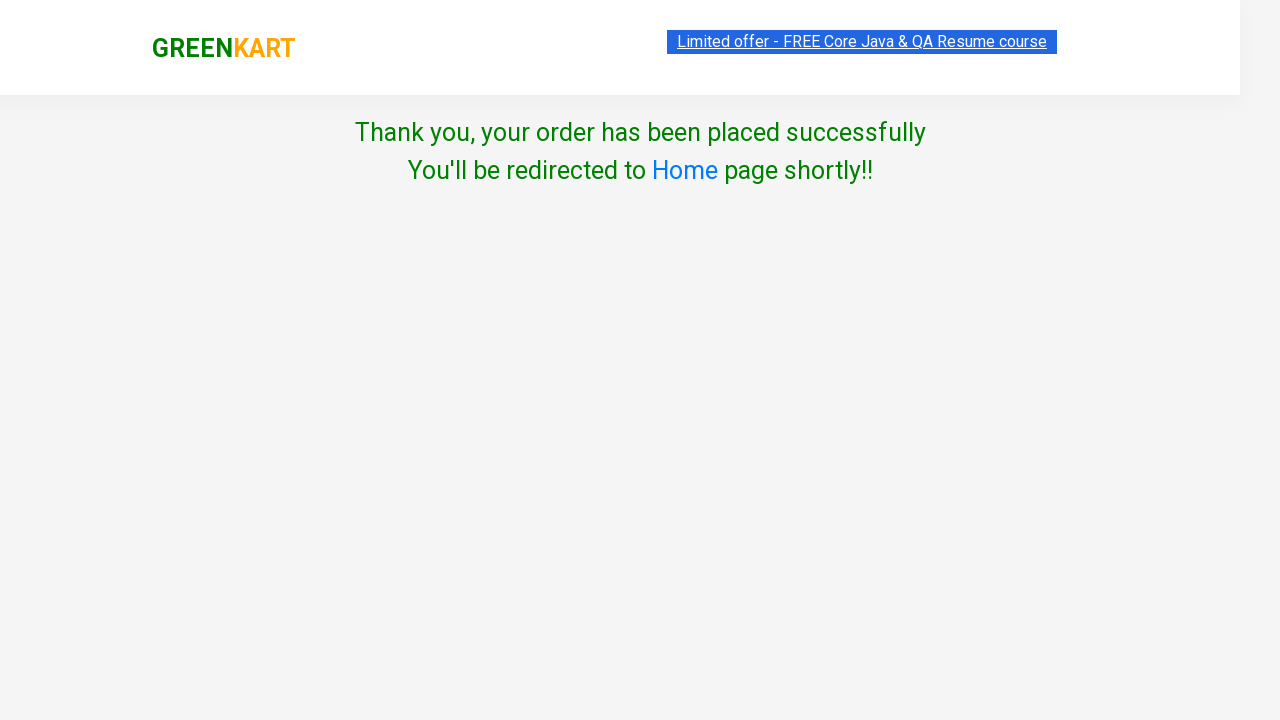

Waited 2 seconds for order completion
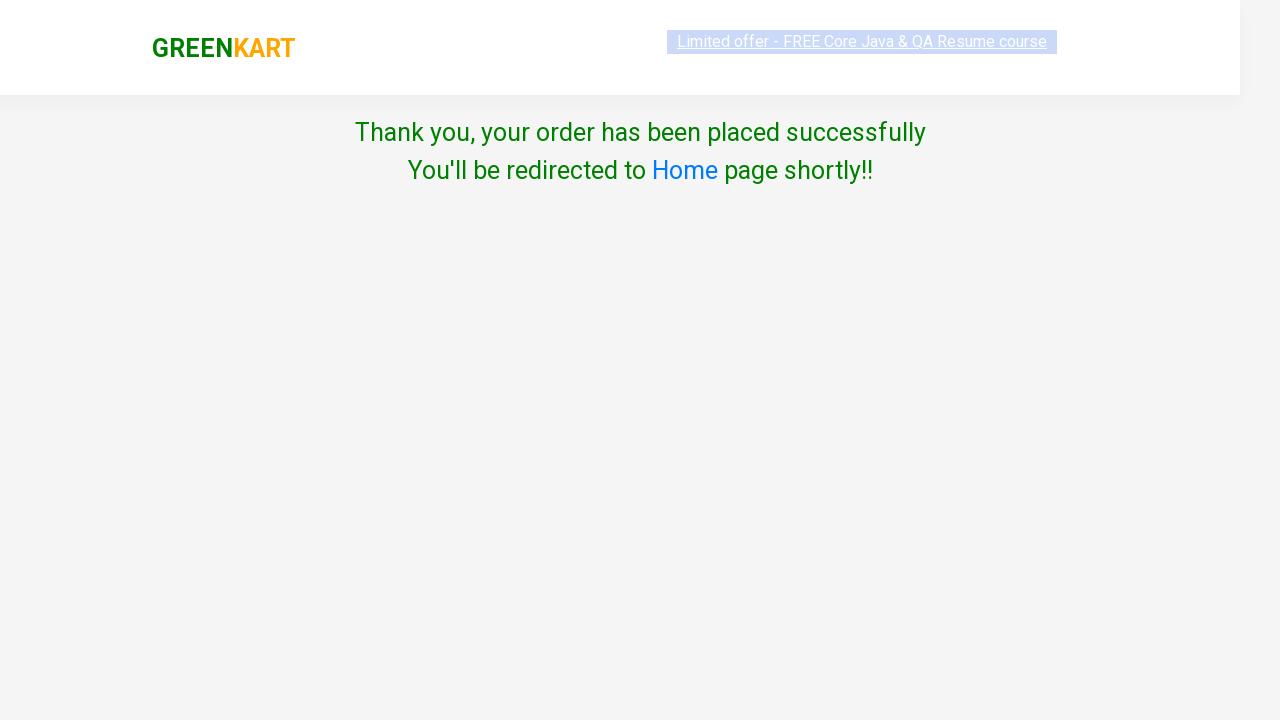

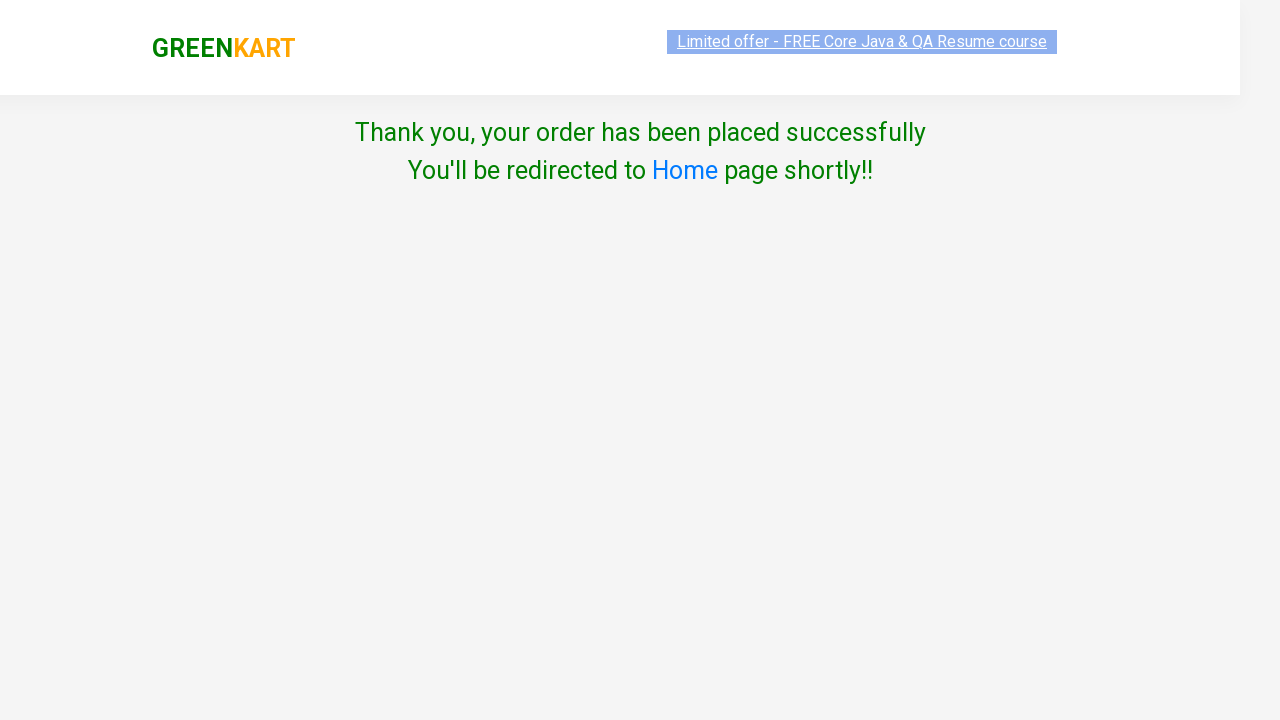